Tests custom dropdown selection on React Semantic UI demo by selecting different user names from a dropdown and verifying each selection is displayed.

Starting URL: https://react.semantic-ui.com/maximize/dropdown-example-selection/

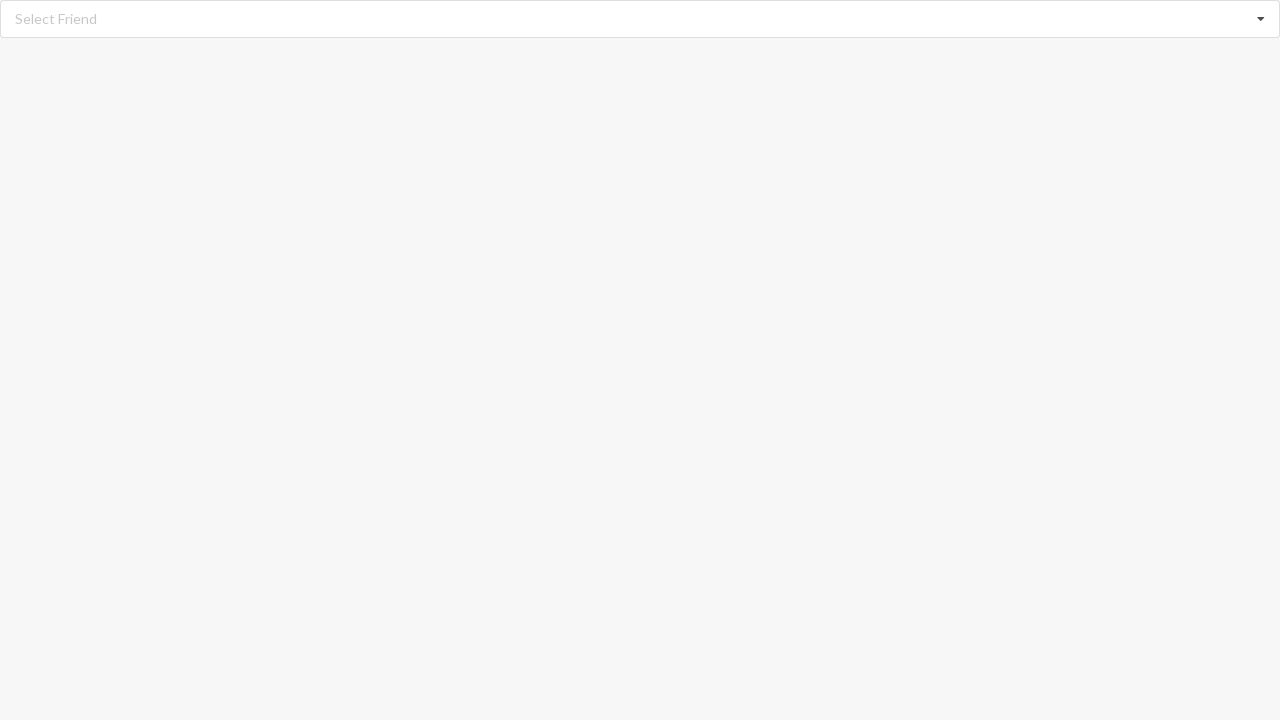

Clicked dropdown icon to open the dropdown menu at (1261, 19) on i.dropdown.icon
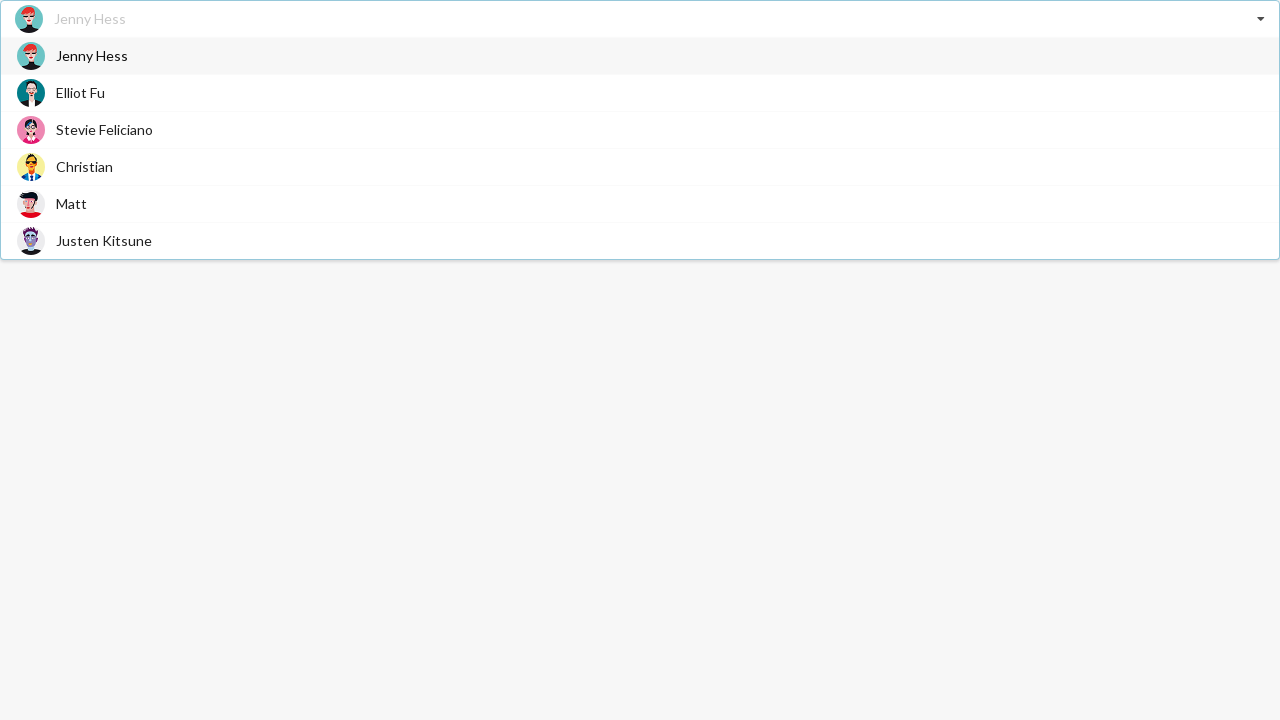

Waited for dropdown options to appear
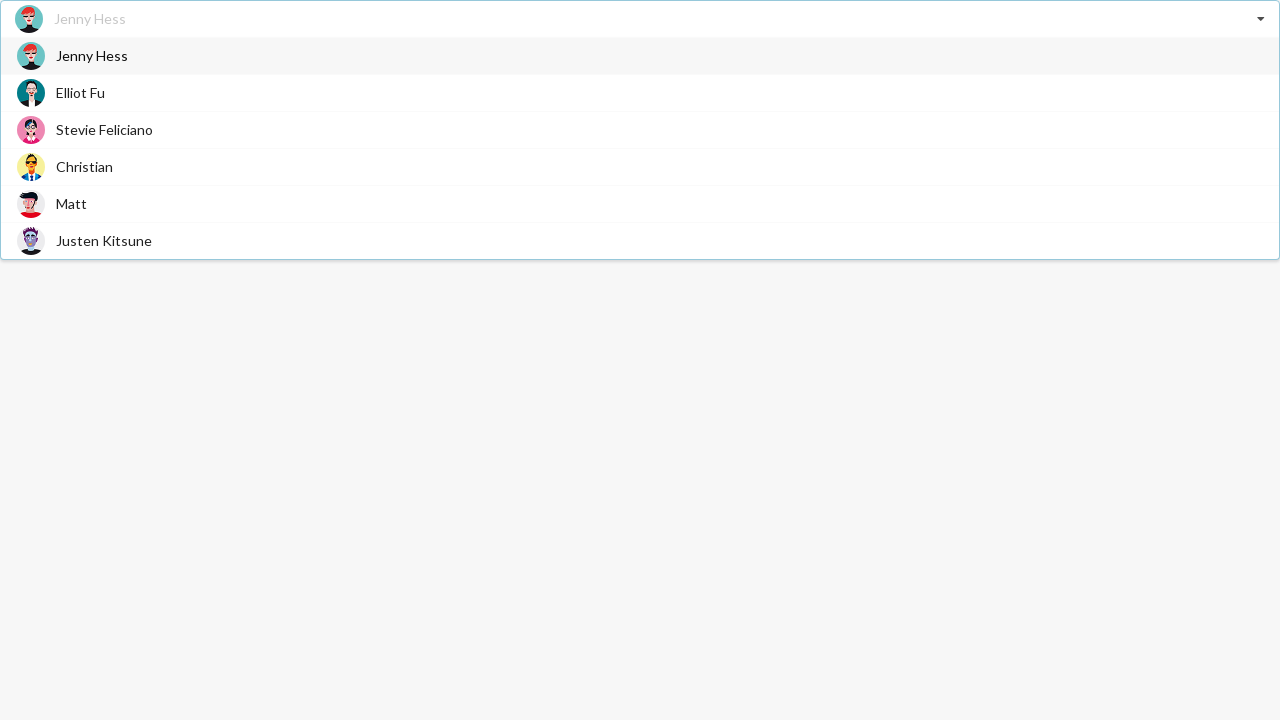

Selected 'Christian' from the dropdown at (84, 166) on xpath=//div[@role='option']/span[text()='Christian']
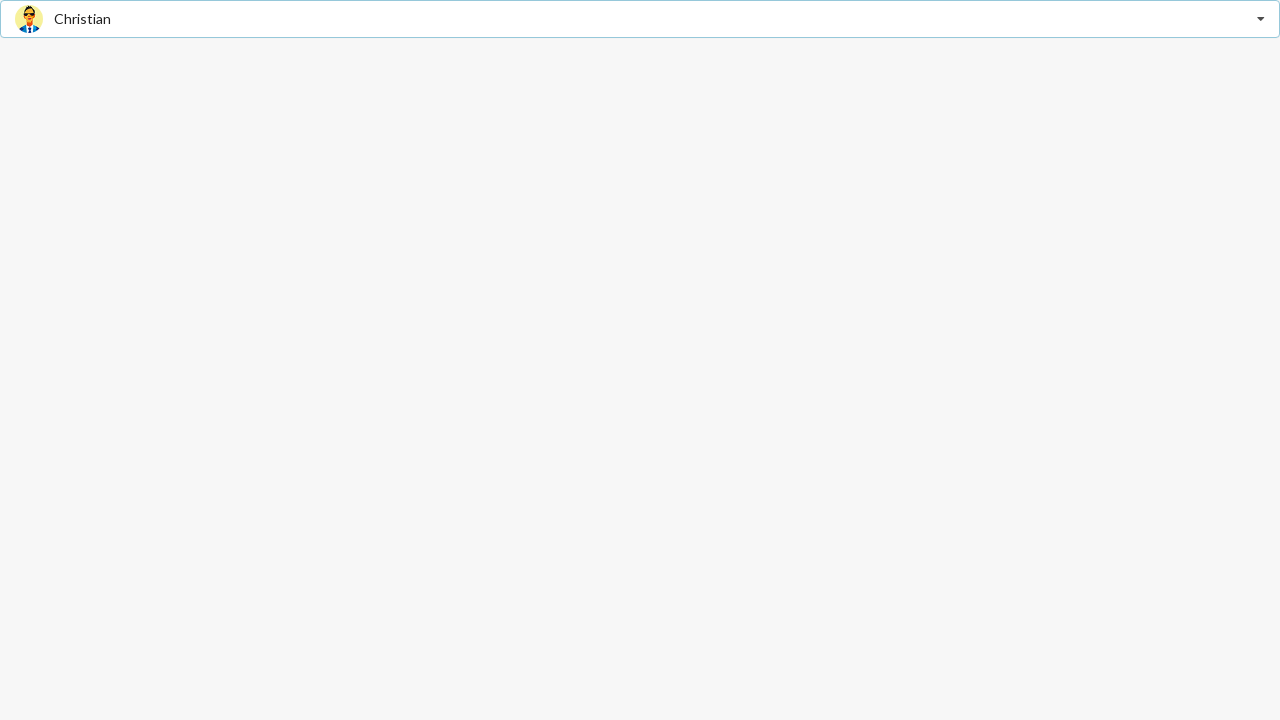

Verified 'Christian' is displayed as selected
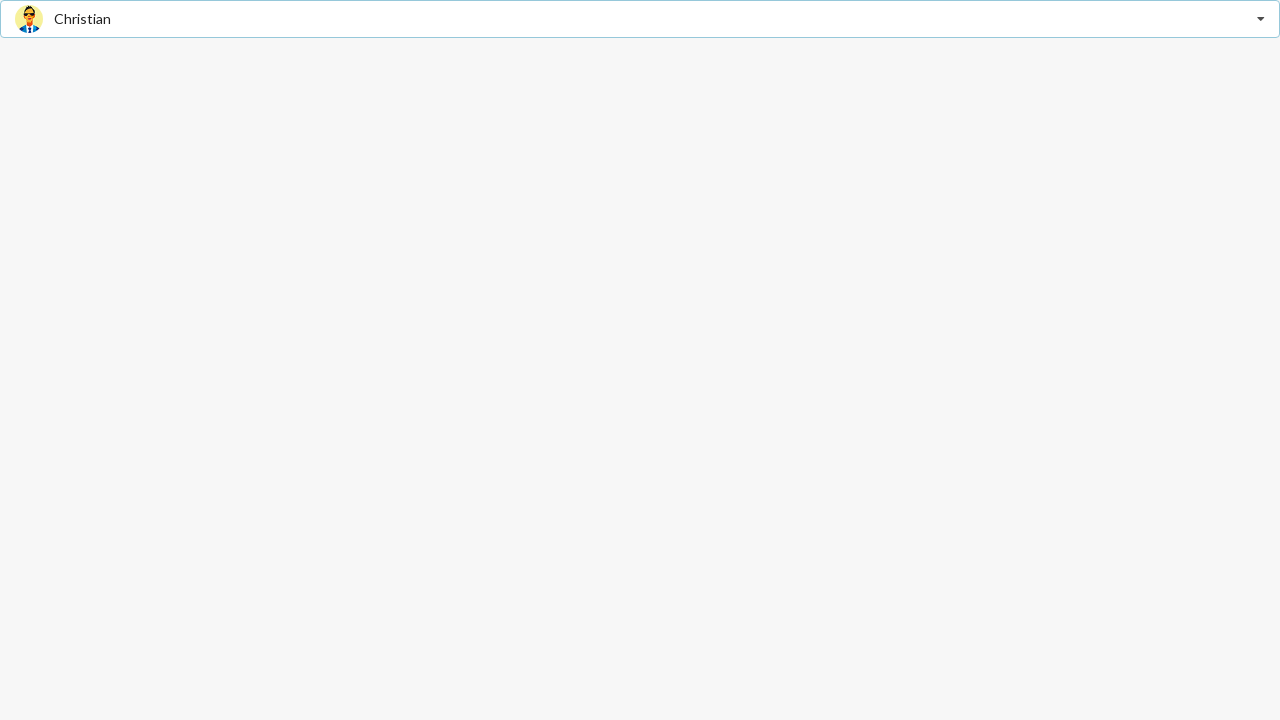

Clicked dropdown icon to open the dropdown menu at (1261, 19) on i.dropdown.icon
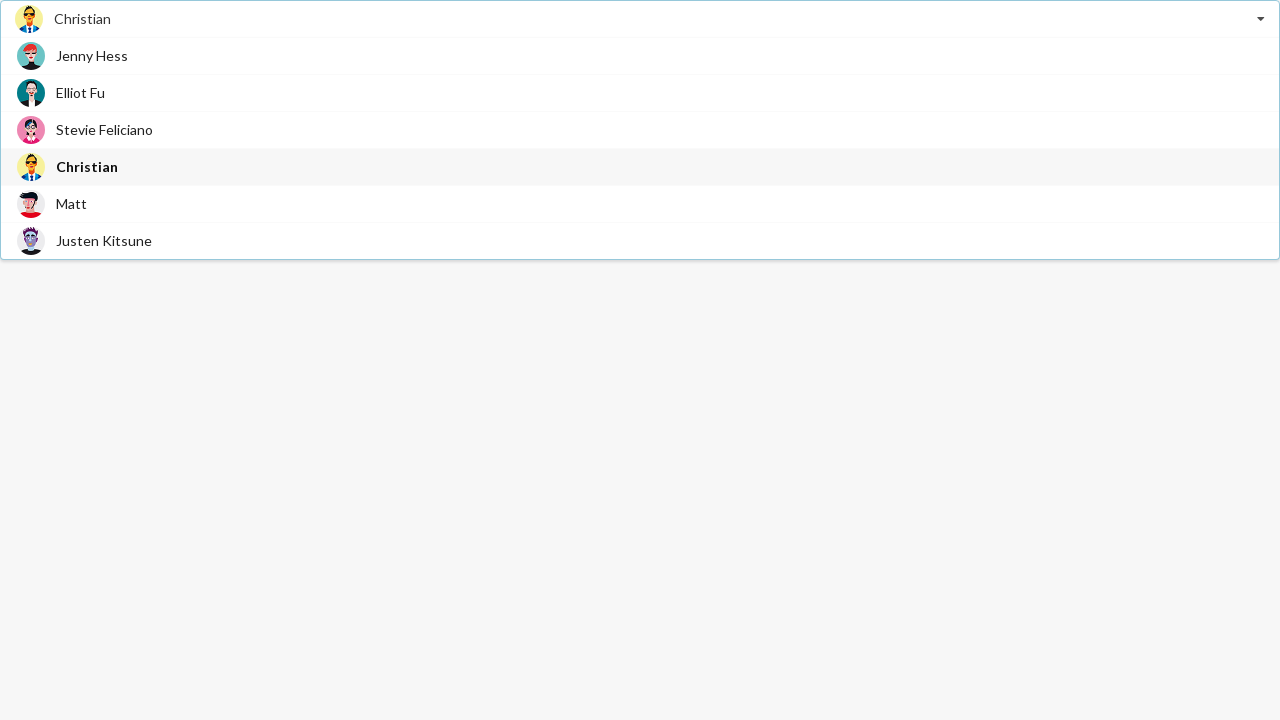

Waited for dropdown options to appear
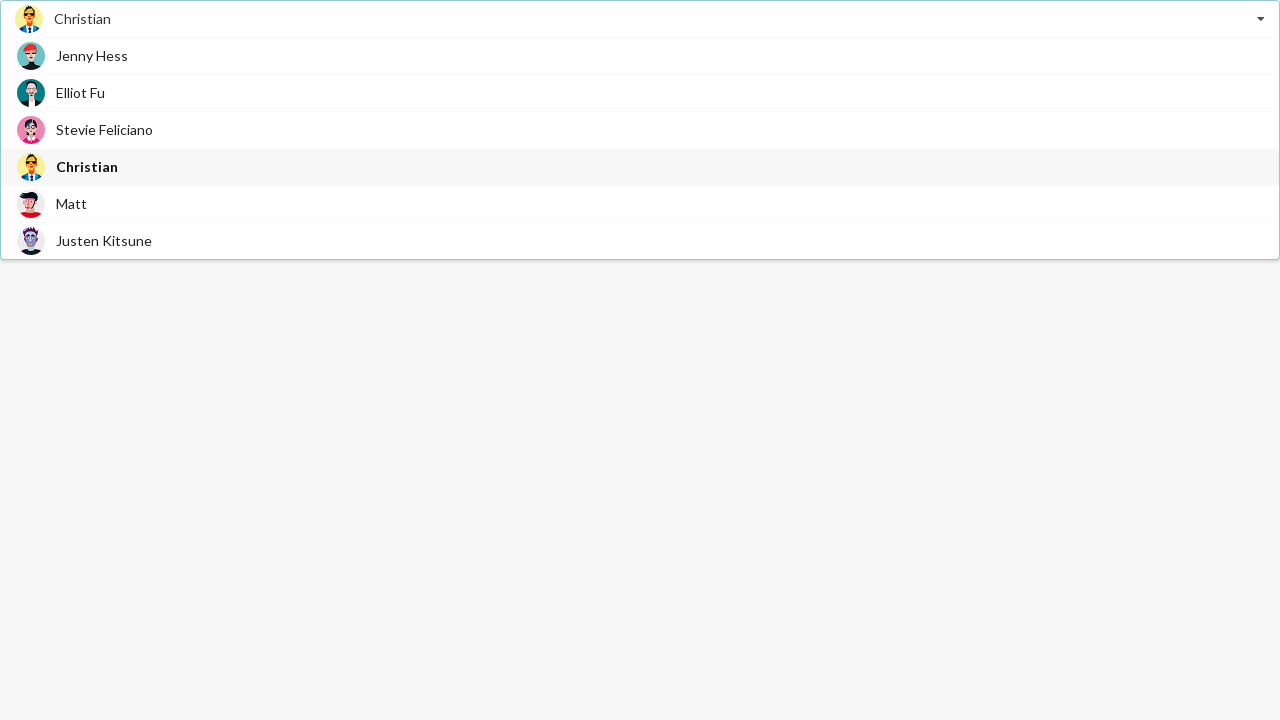

Selected 'Stevie Feliciano' from the dropdown at (104, 130) on xpath=//div[@role='option']/span[text()='Stevie Feliciano']
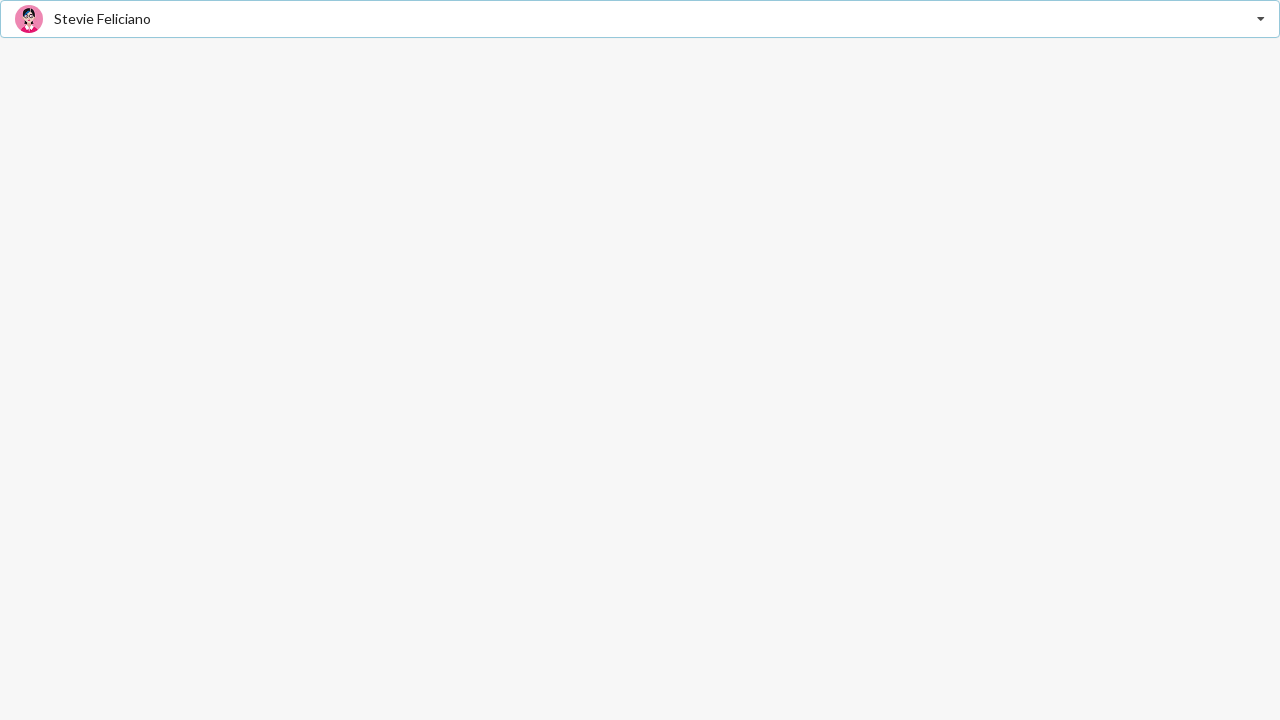

Verified 'Stevie Feliciano' is displayed as selected
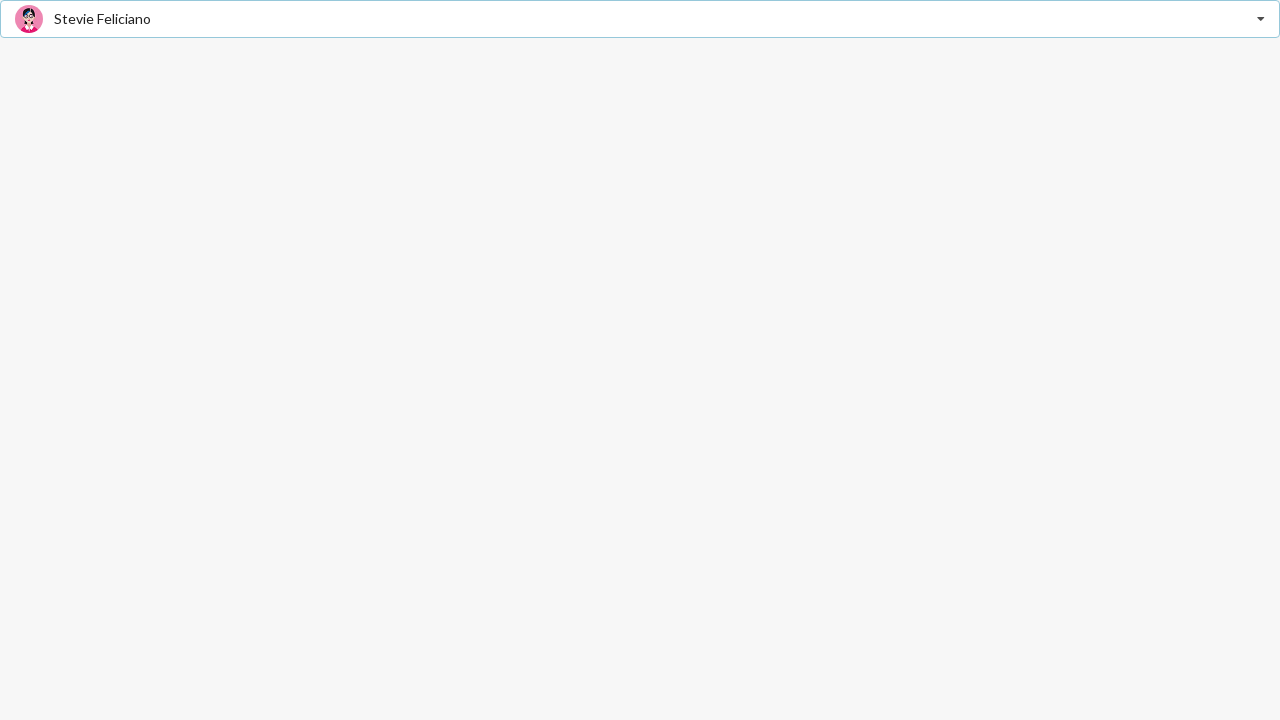

Clicked dropdown icon to open the dropdown menu at (1261, 19) on i.dropdown.icon
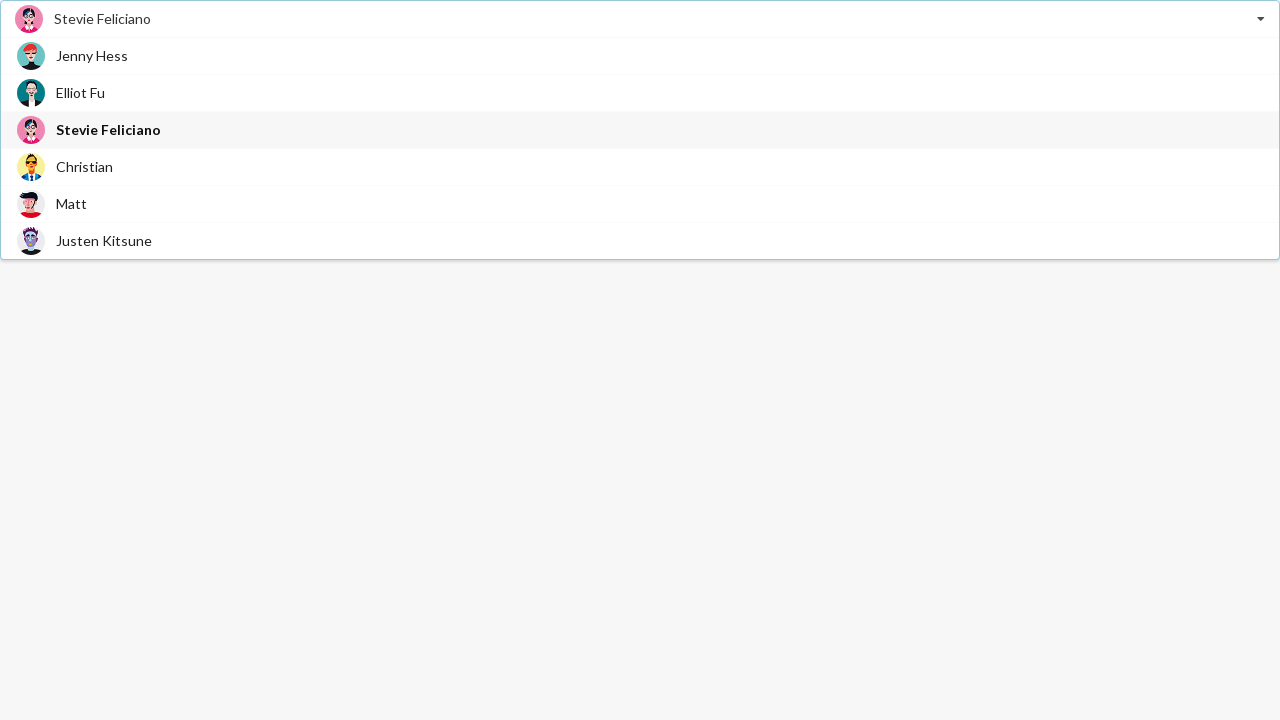

Waited for dropdown options to appear
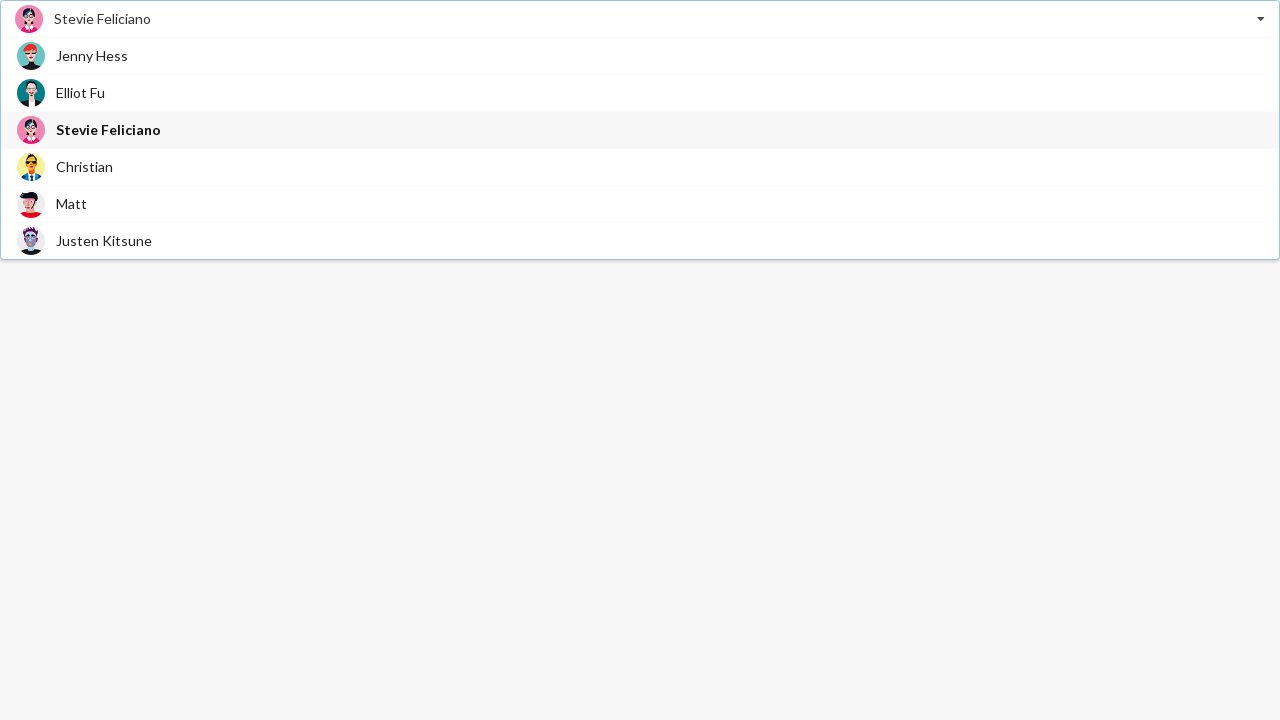

Selected 'Elliot Fu' from the dropdown at (80, 92) on xpath=//div[@role='option']/span[text()='Elliot Fu']
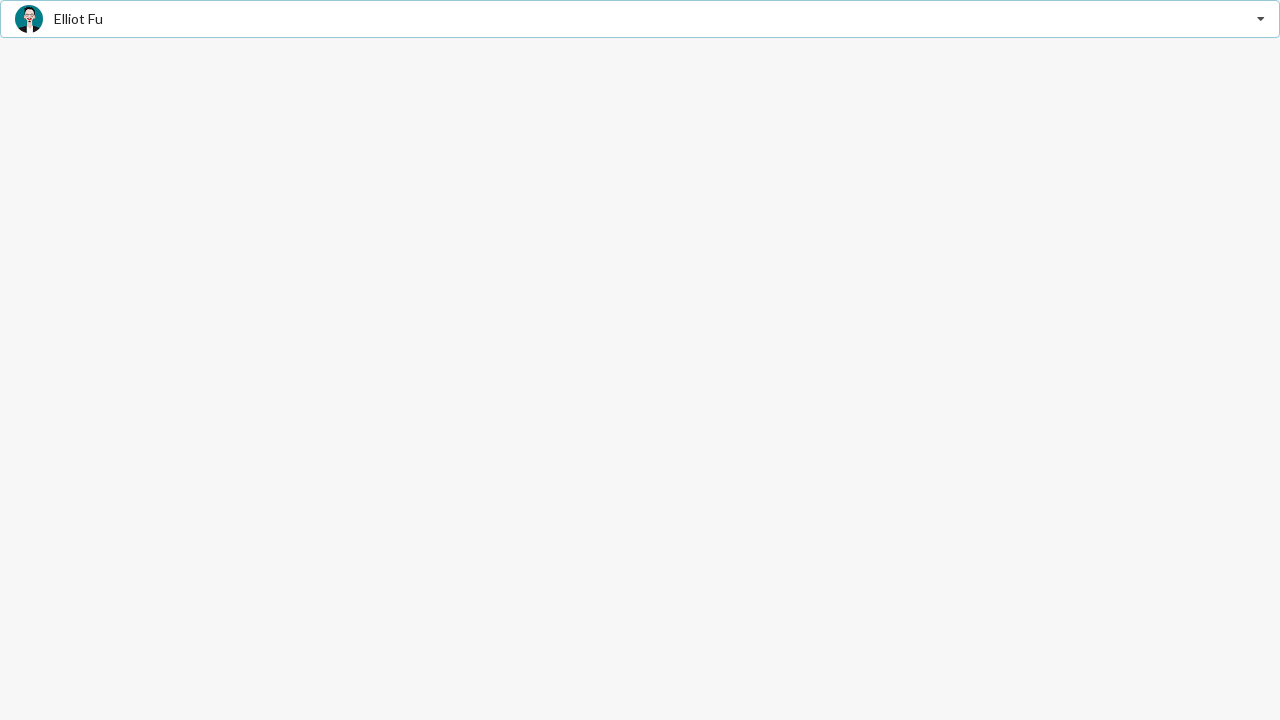

Verified 'Elliot Fu' is displayed as selected
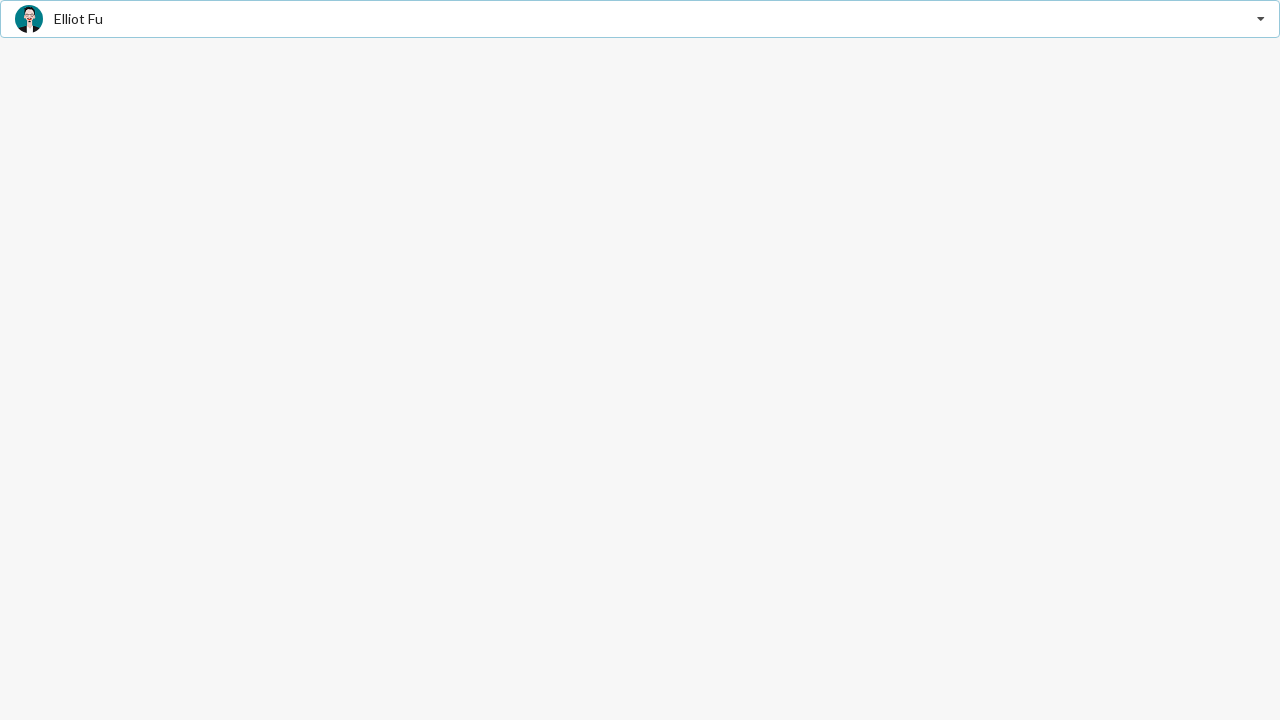

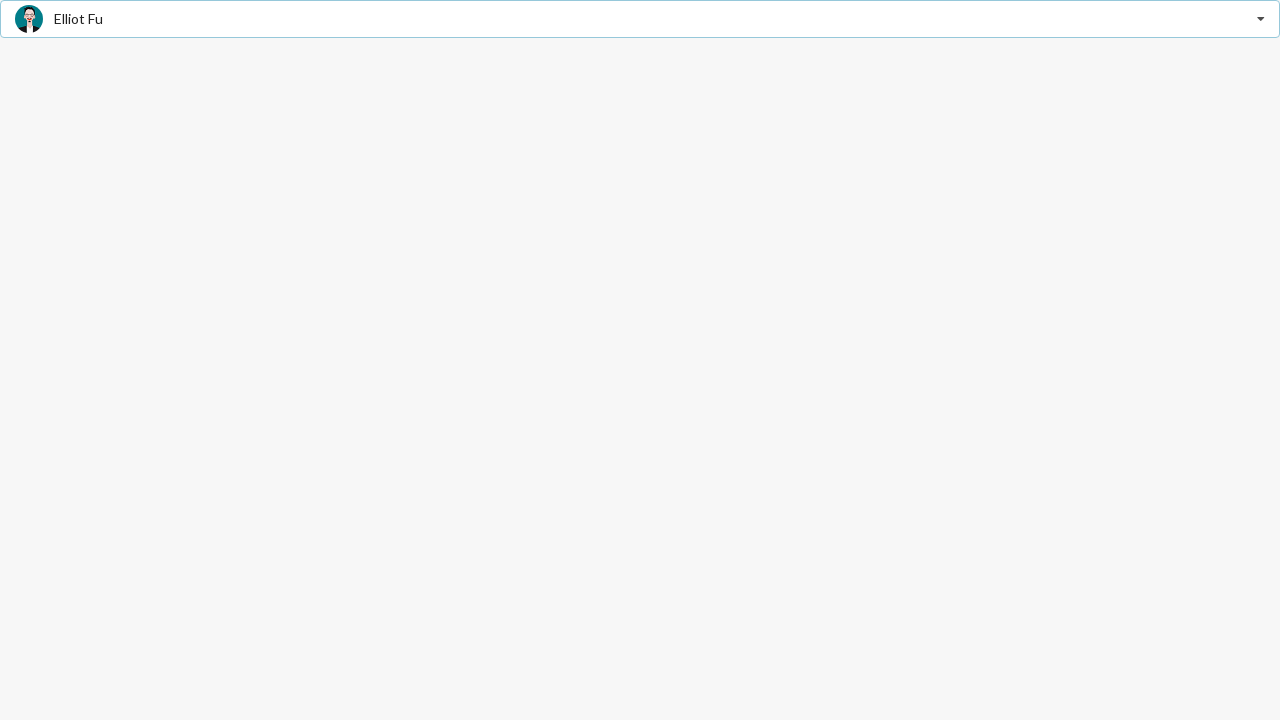